Tests a math challenge form by reading a value from an element attribute, calculating a result using logarithm and sine functions, filling in the answer, checking a checkbox, selecting a radio button, and submitting the form.

Starting URL: http://suninjuly.github.io/get_attribute.html

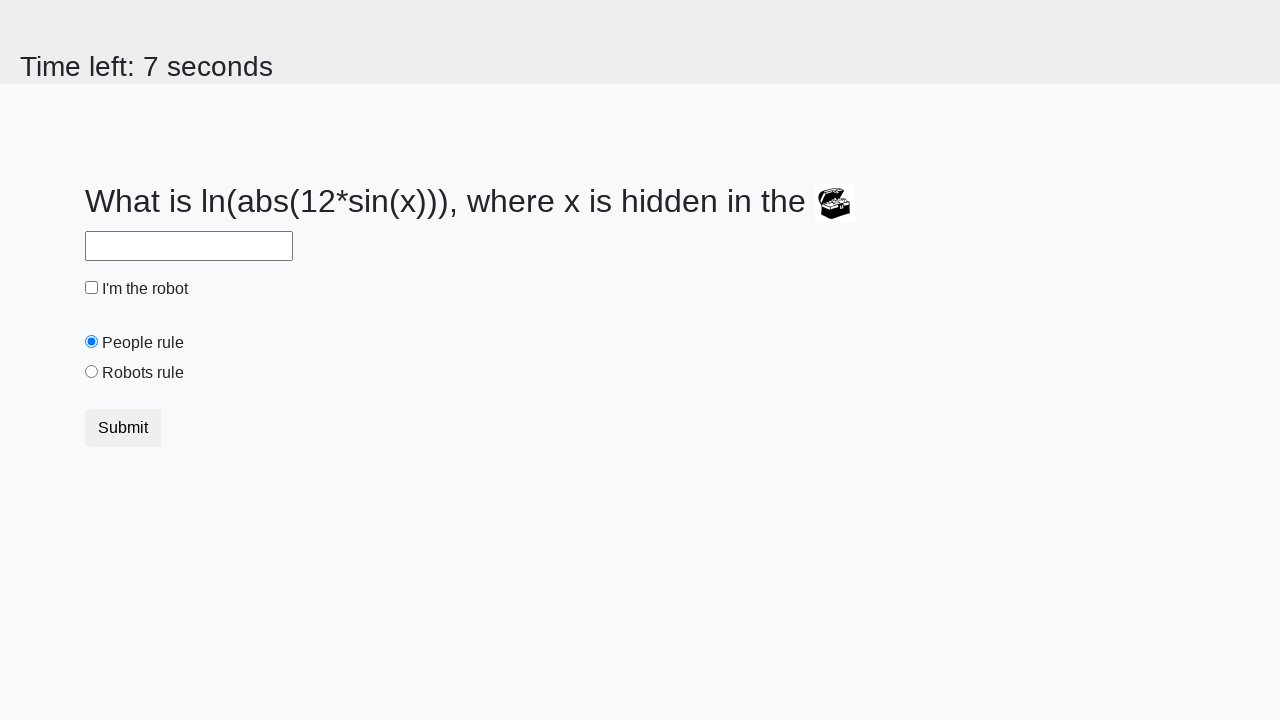

Located treasure element with valuex attribute
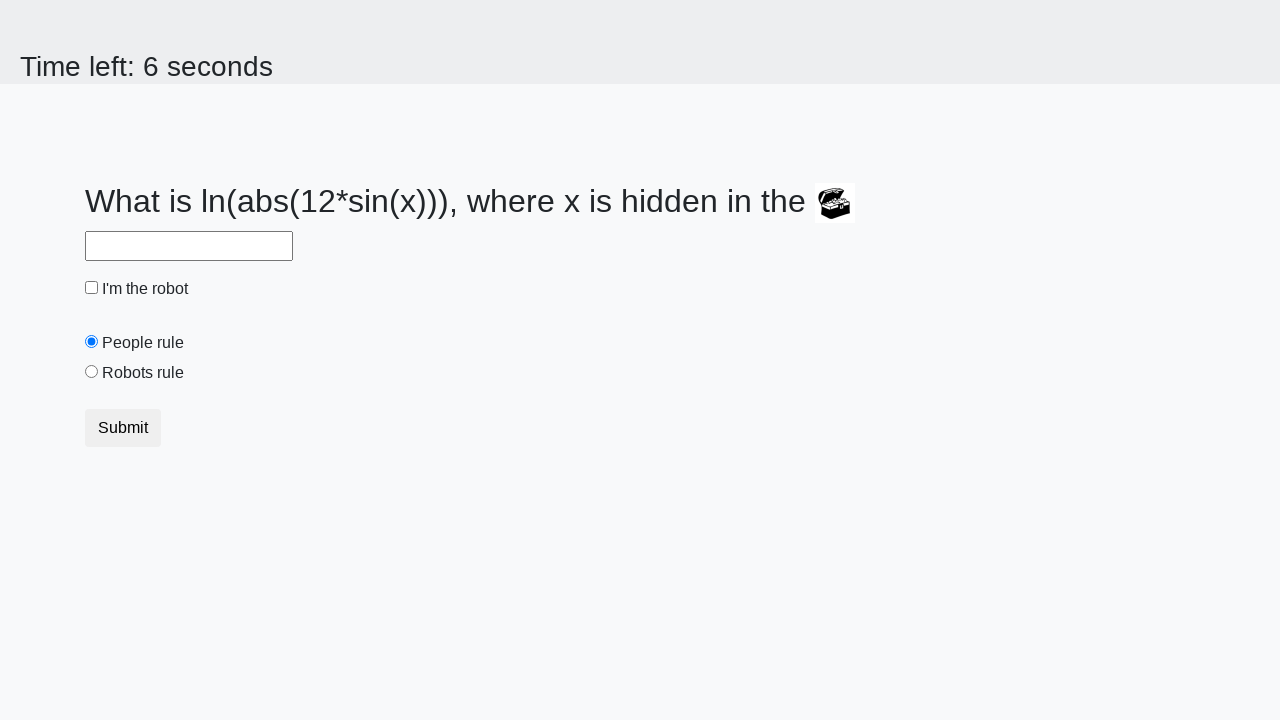

Retrieved valuex attribute value: 309
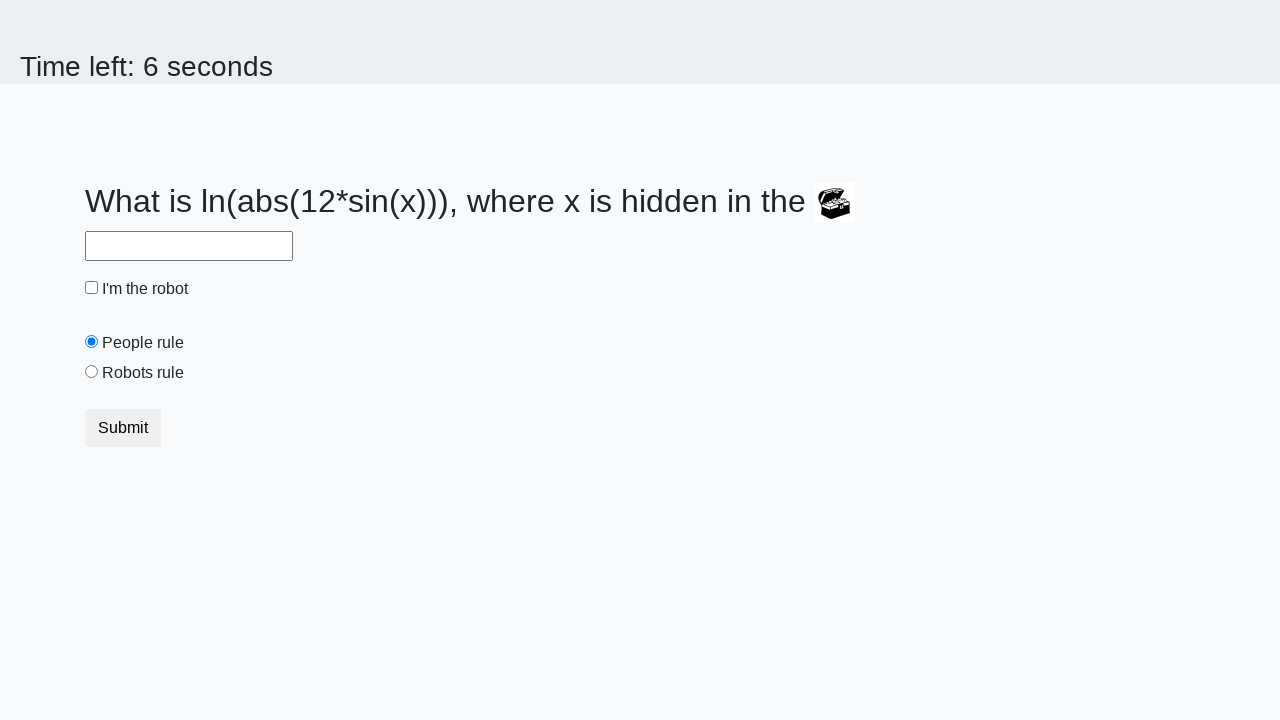

Calculated answer using logarithm and sine functions: 2.381545661479836
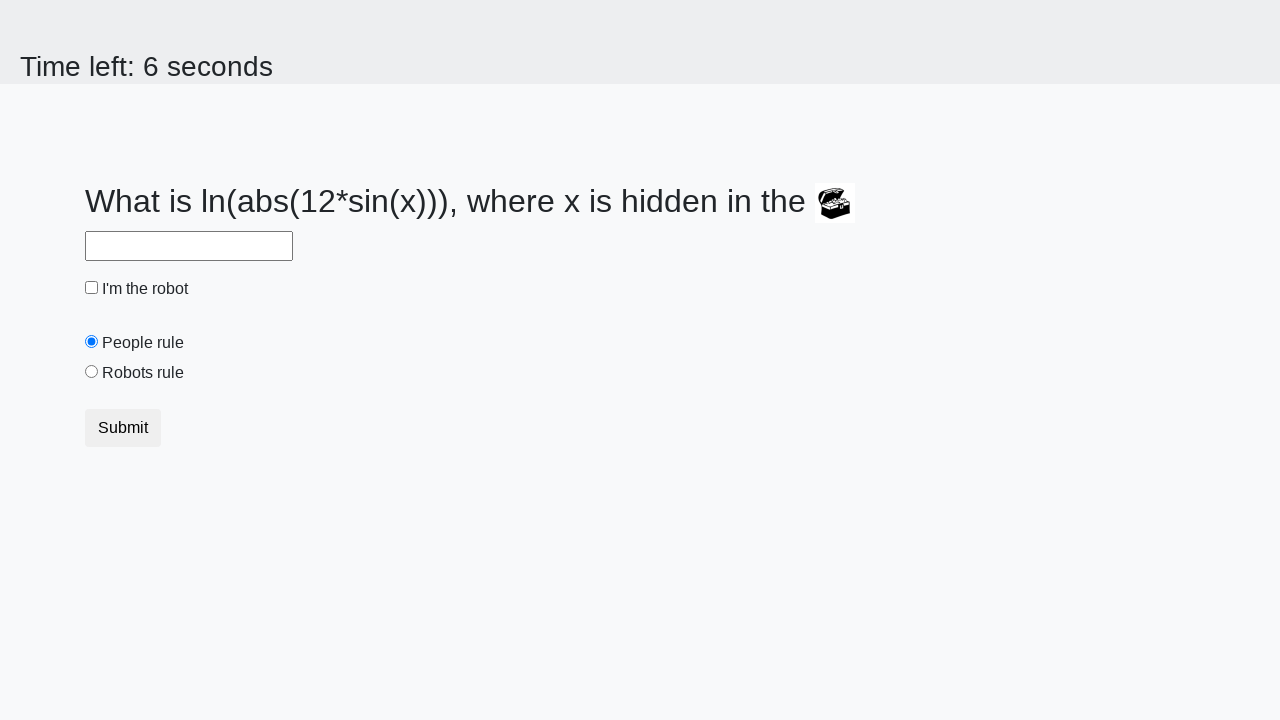

Filled answer field with calculated value: 2.381545661479836 on #answer
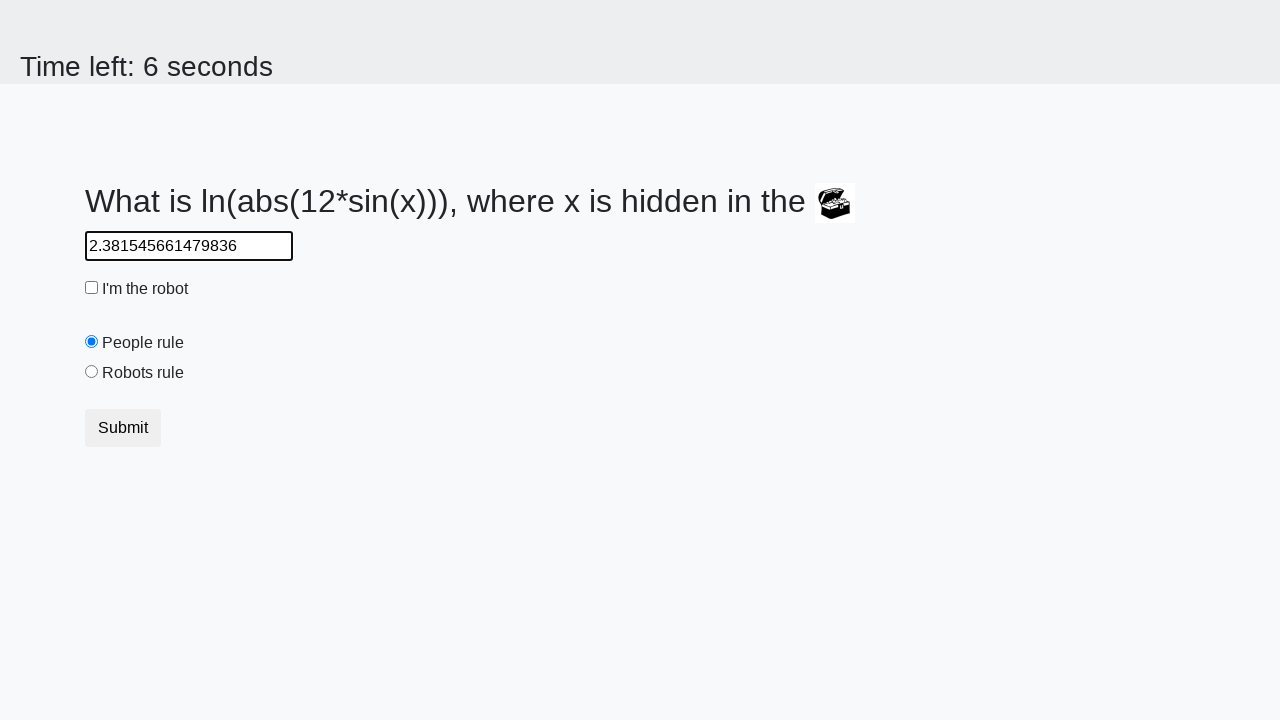

Checked the robot checkbox at (92, 288) on #robotCheckbox
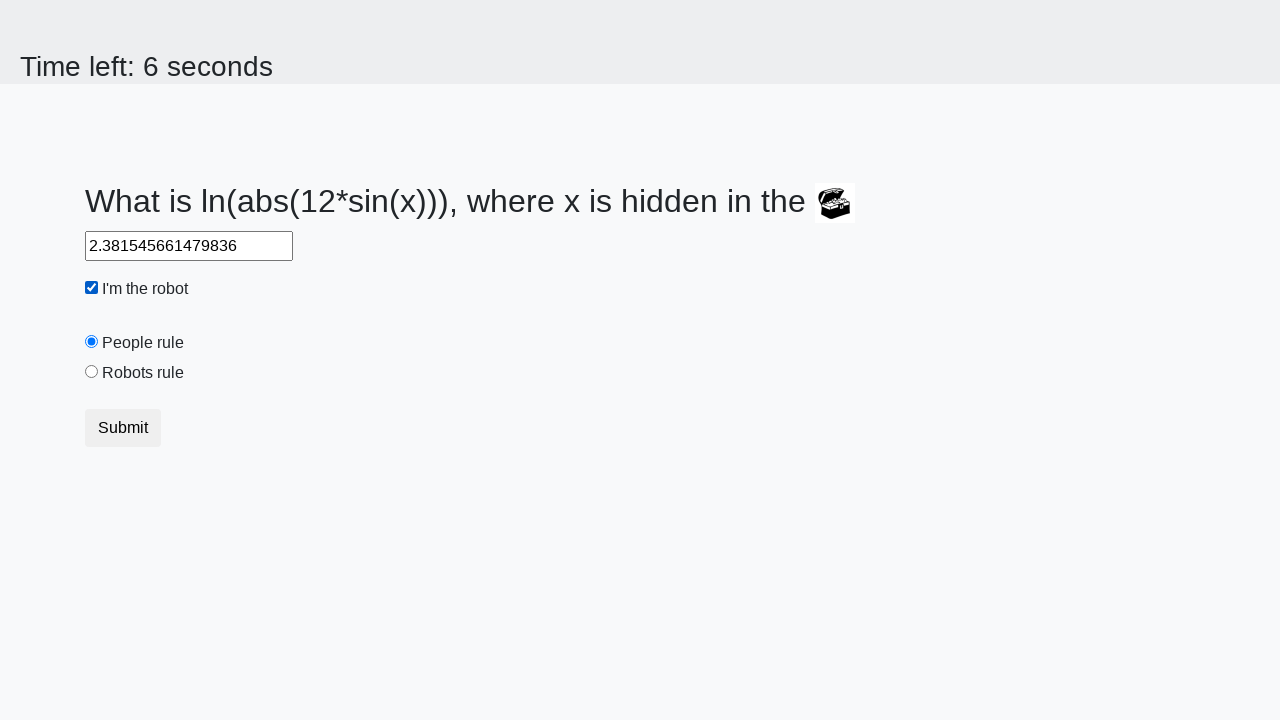

Selected the robots rule radio button at (92, 372) on #robotsRule
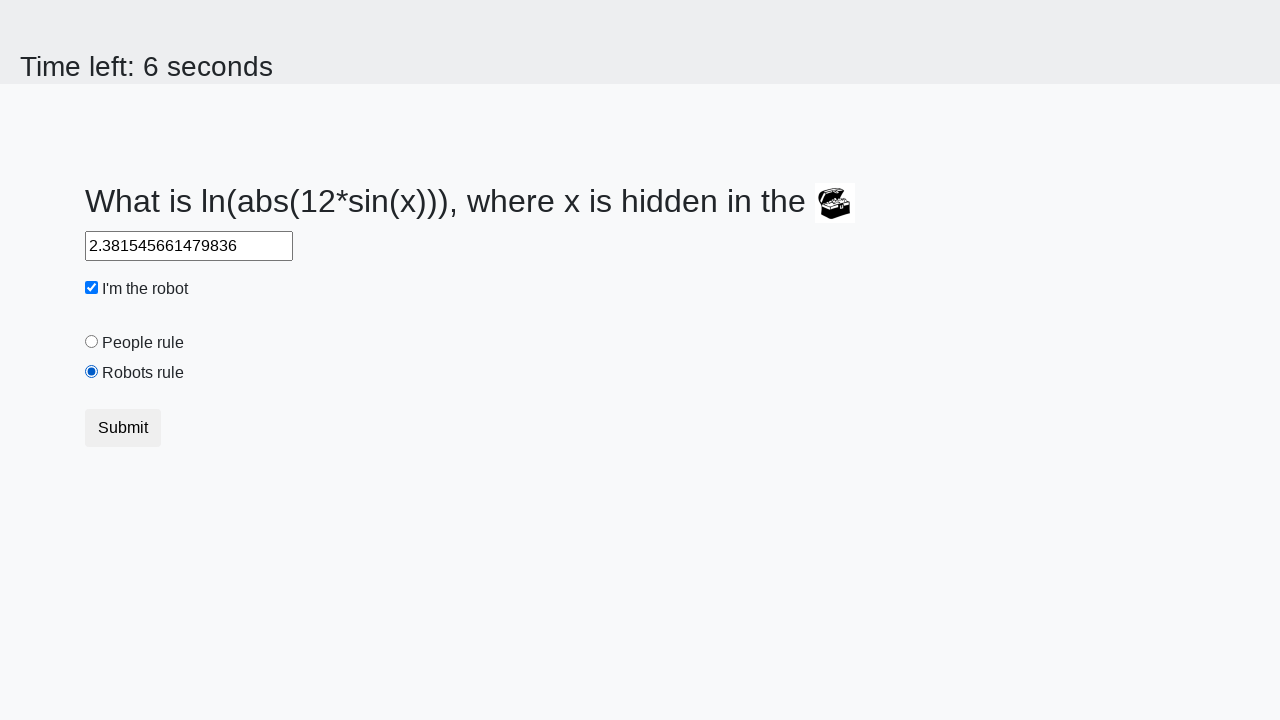

Clicked submit button to complete the form at (123, 428) on button.btn
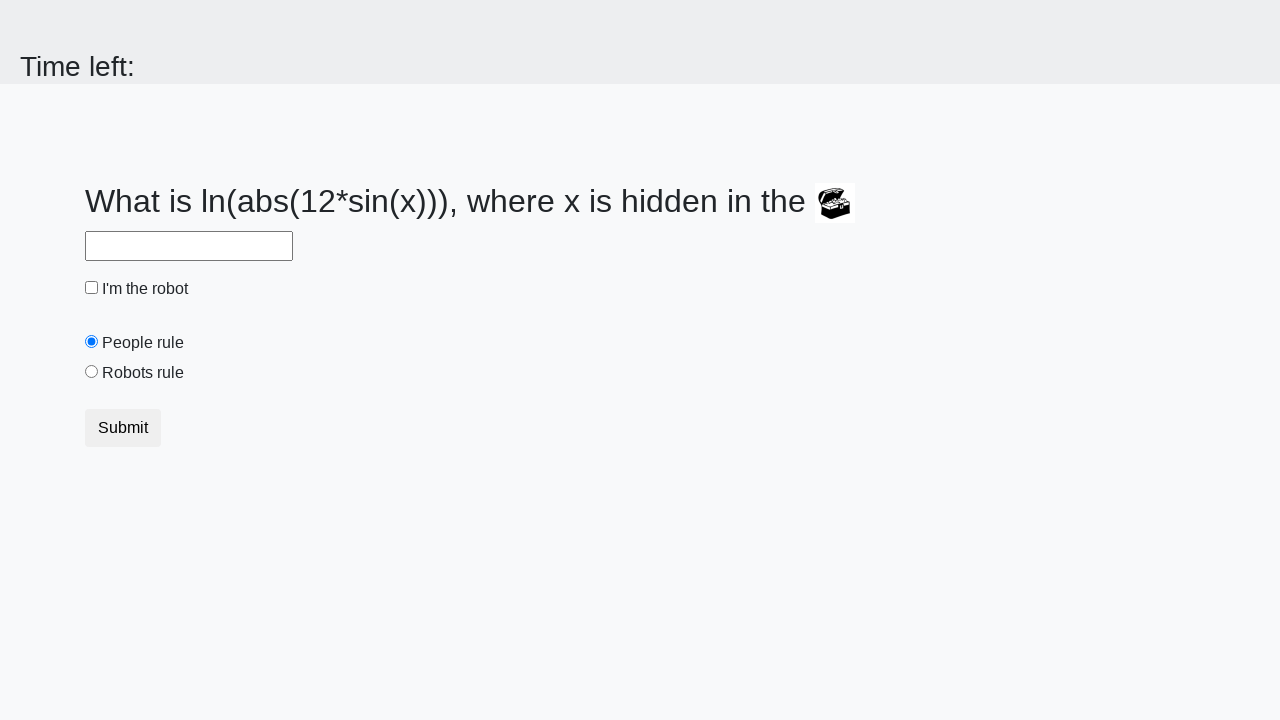

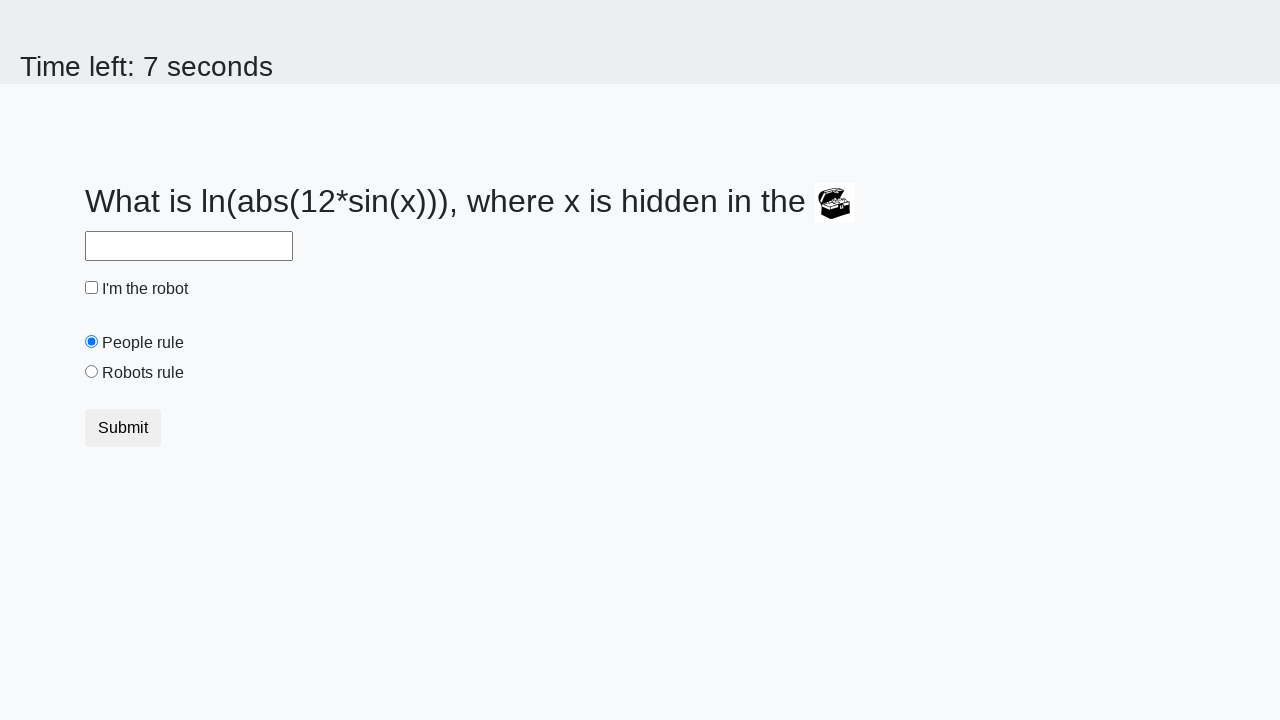